Tests the email input field on the Sauce Labs Guinea Pig test page by filling it with an email address and verifying the value was entered correctly.

Starting URL: https://saucelabs.com/test/guinea-pig

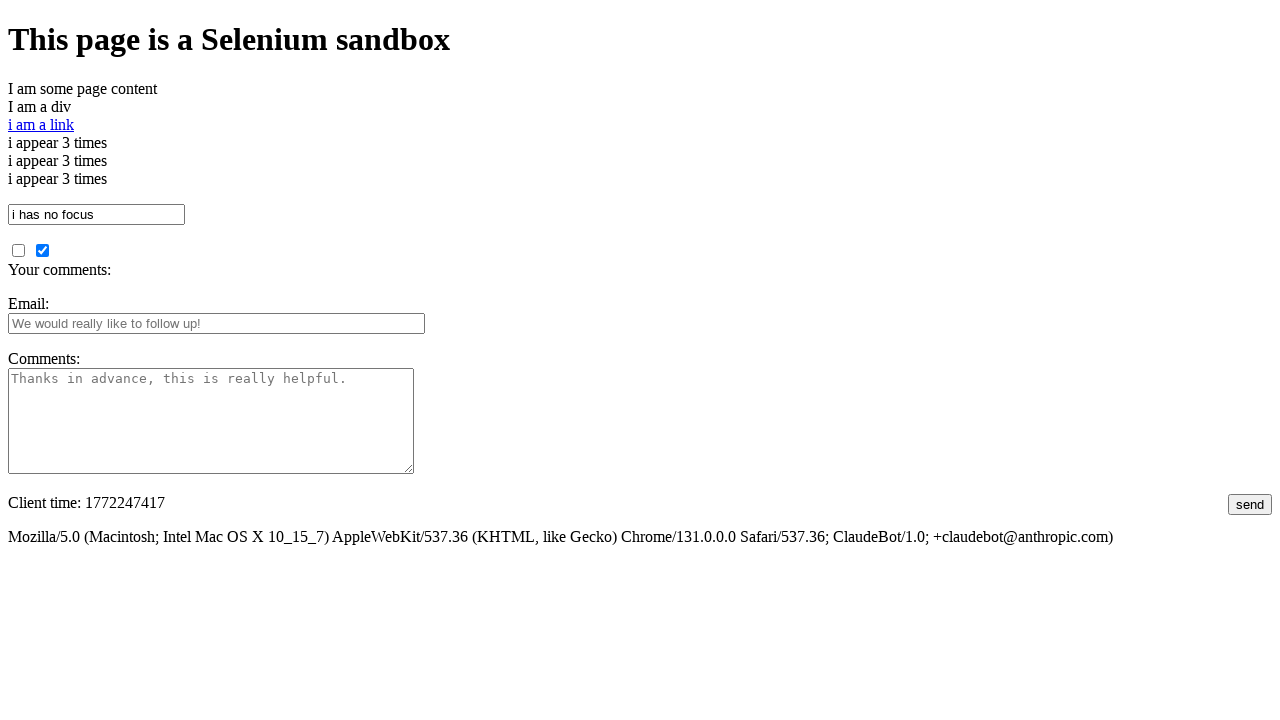

Filled email input field with 'abc@gmail.com' on #fbemail
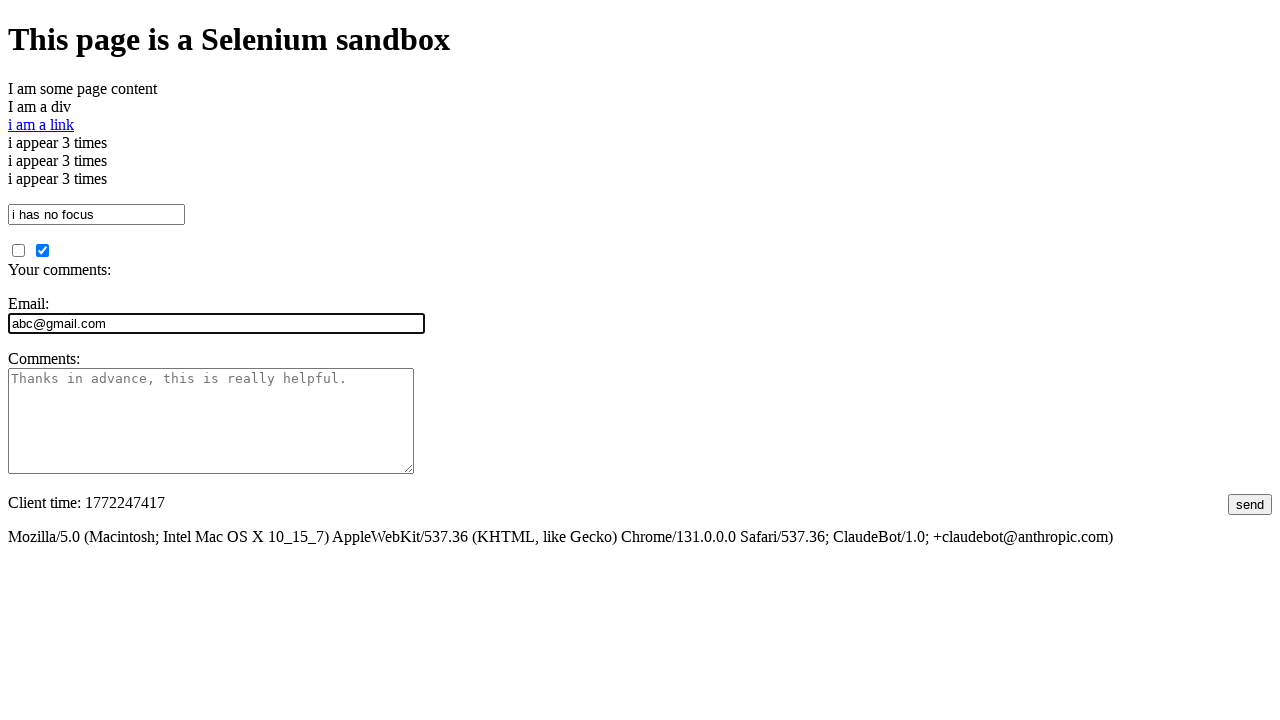

Retrieved email input value from field
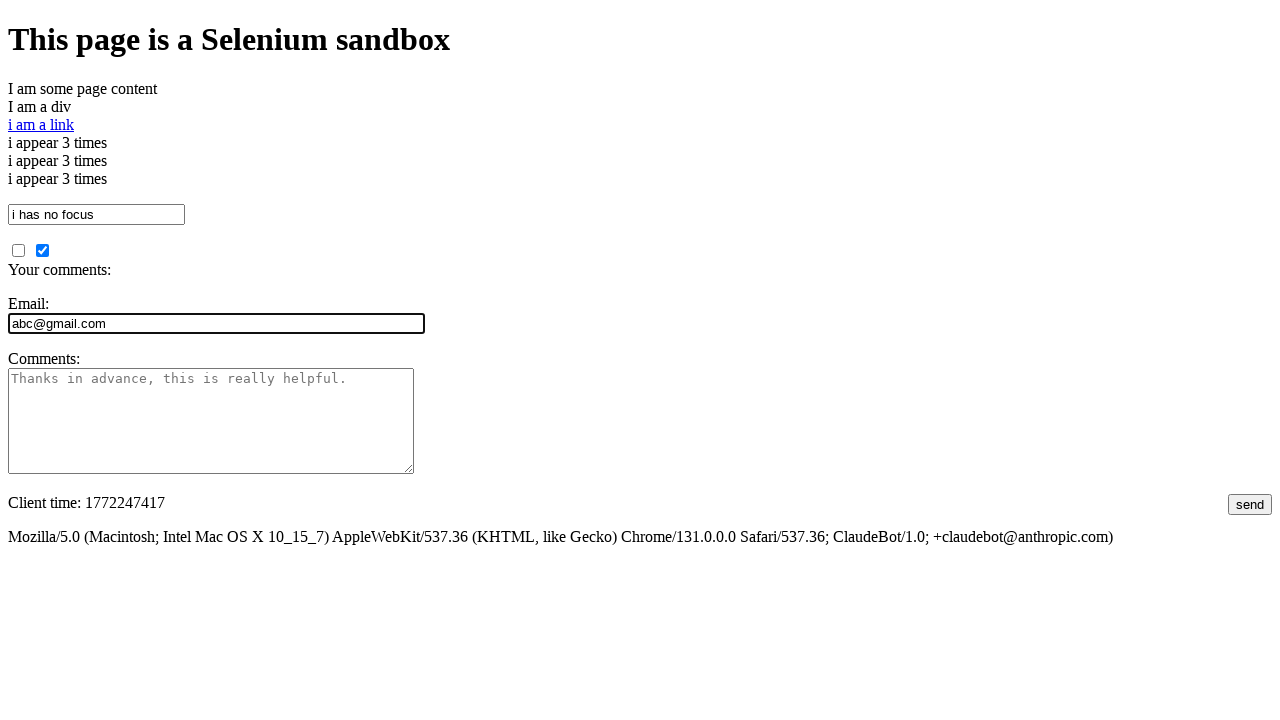

Verified email input value matches expected value 'abc@gmail.com'
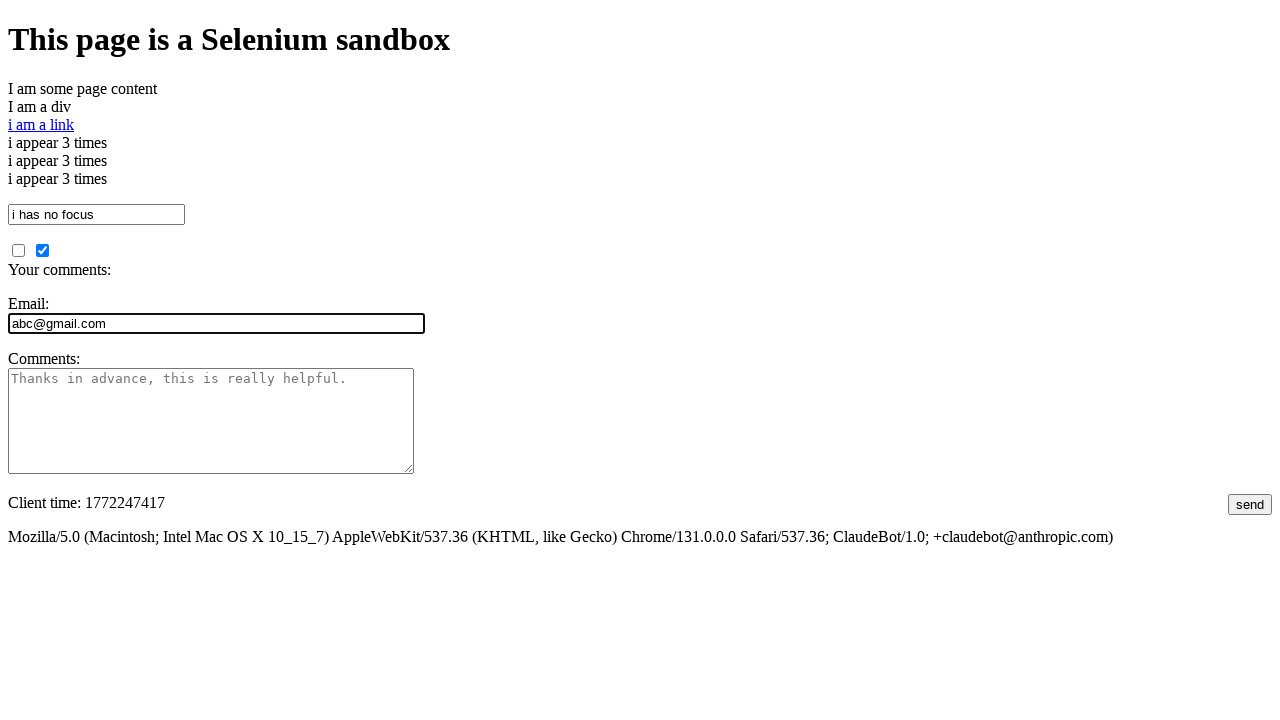

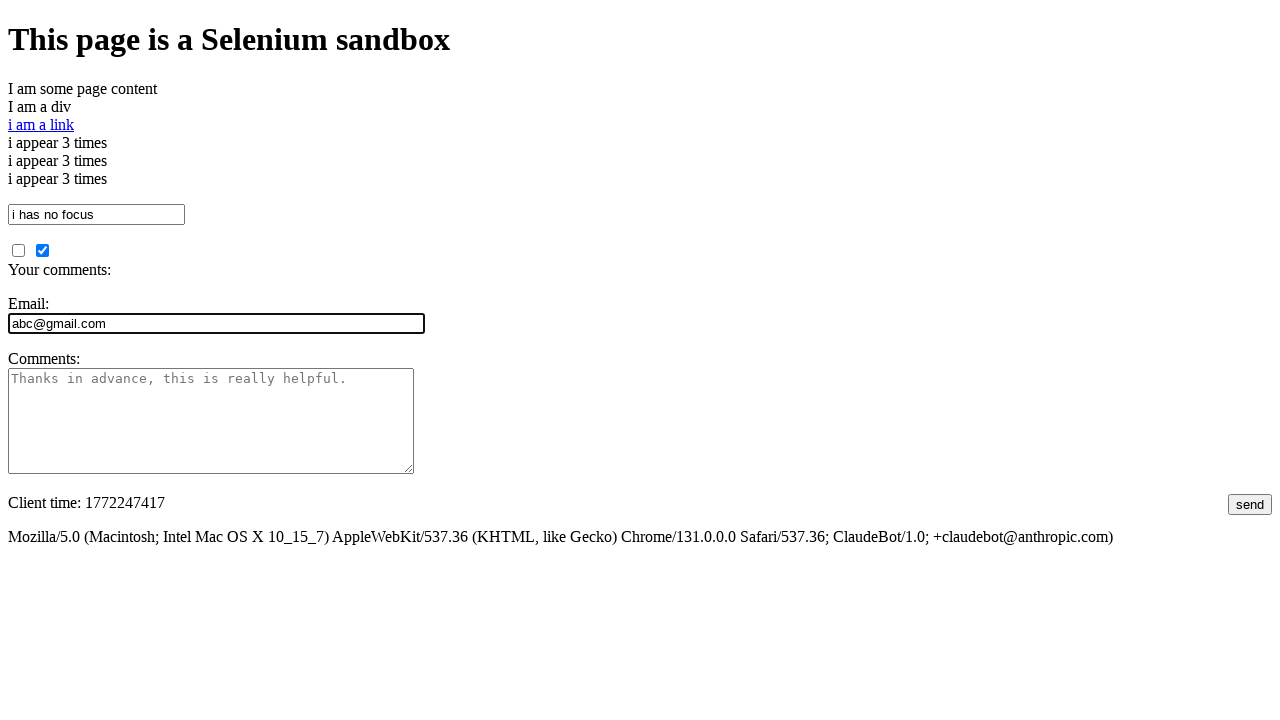